Tests dynamic loading with more than enough wait time (15 seconds), verifying element appears before timeout

Starting URL: https://automationfc.github.io/dynamic-loading/

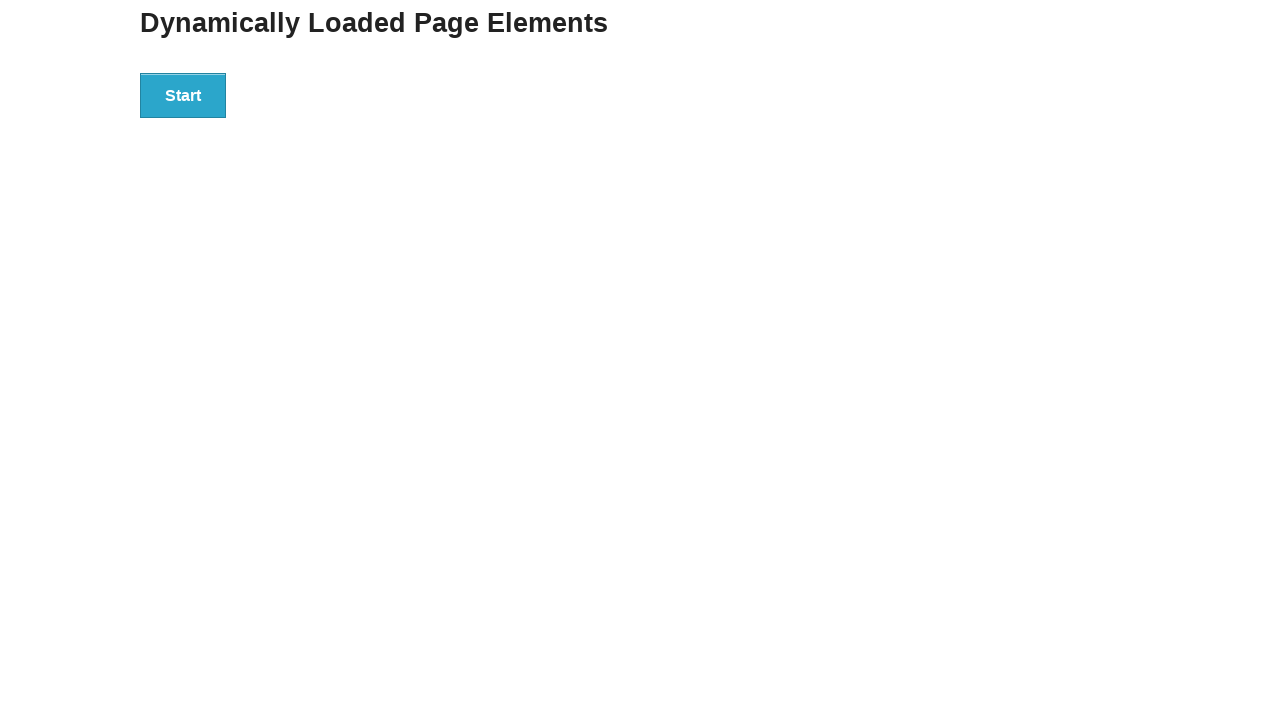

Clicked start button to trigger dynamic loading at (183, 95) on div#start>button
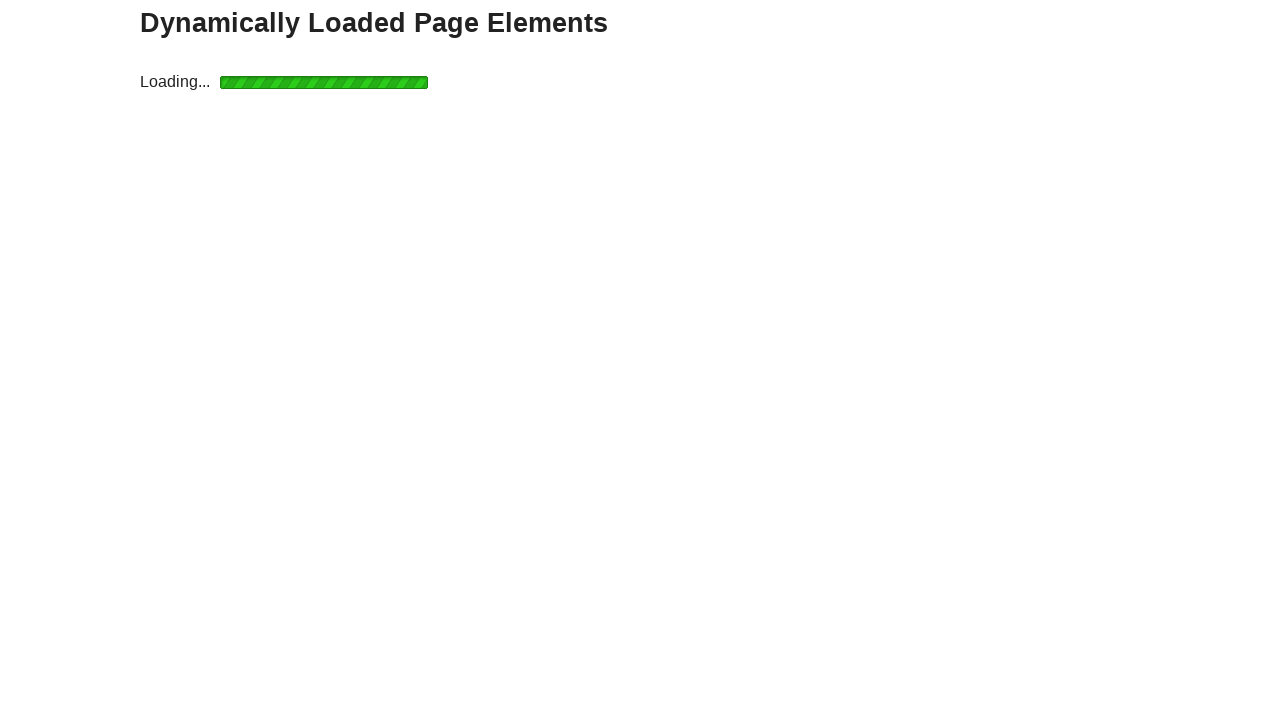

Waited for finish element to appear with 15 second timeout
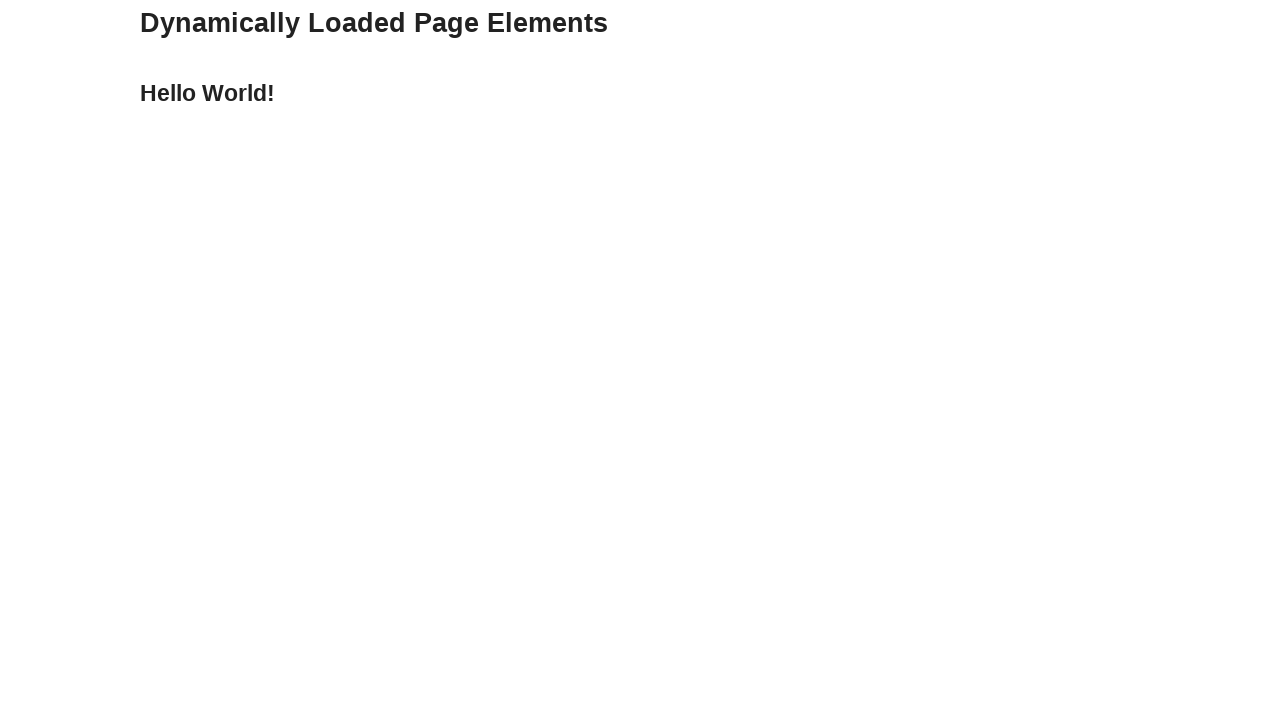

Retrieved text content from finish element
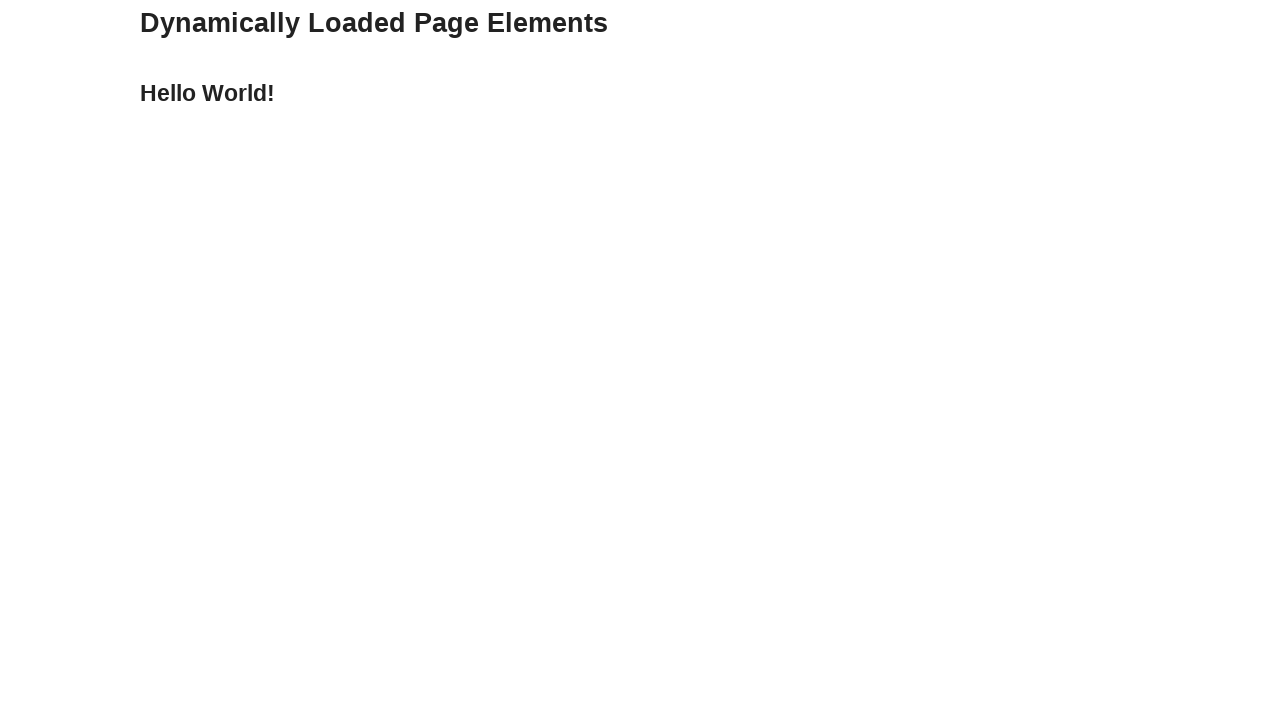

Verified that element text equals 'Hello World!'
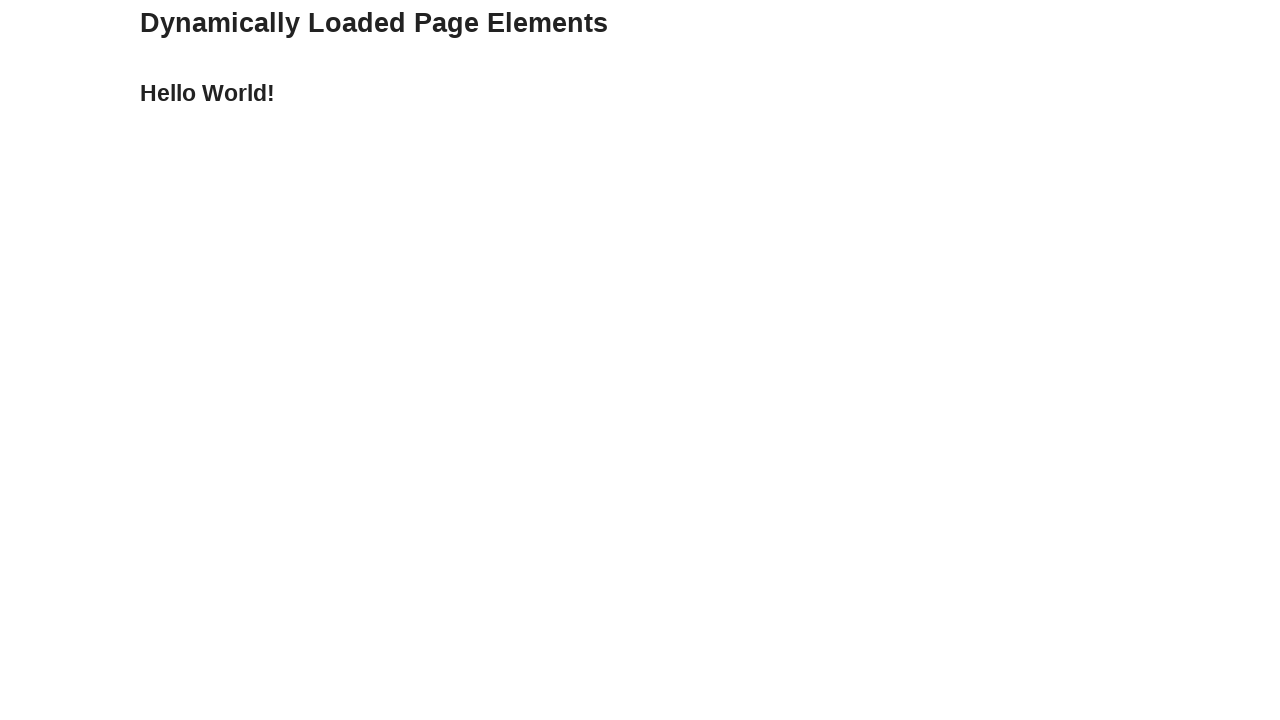

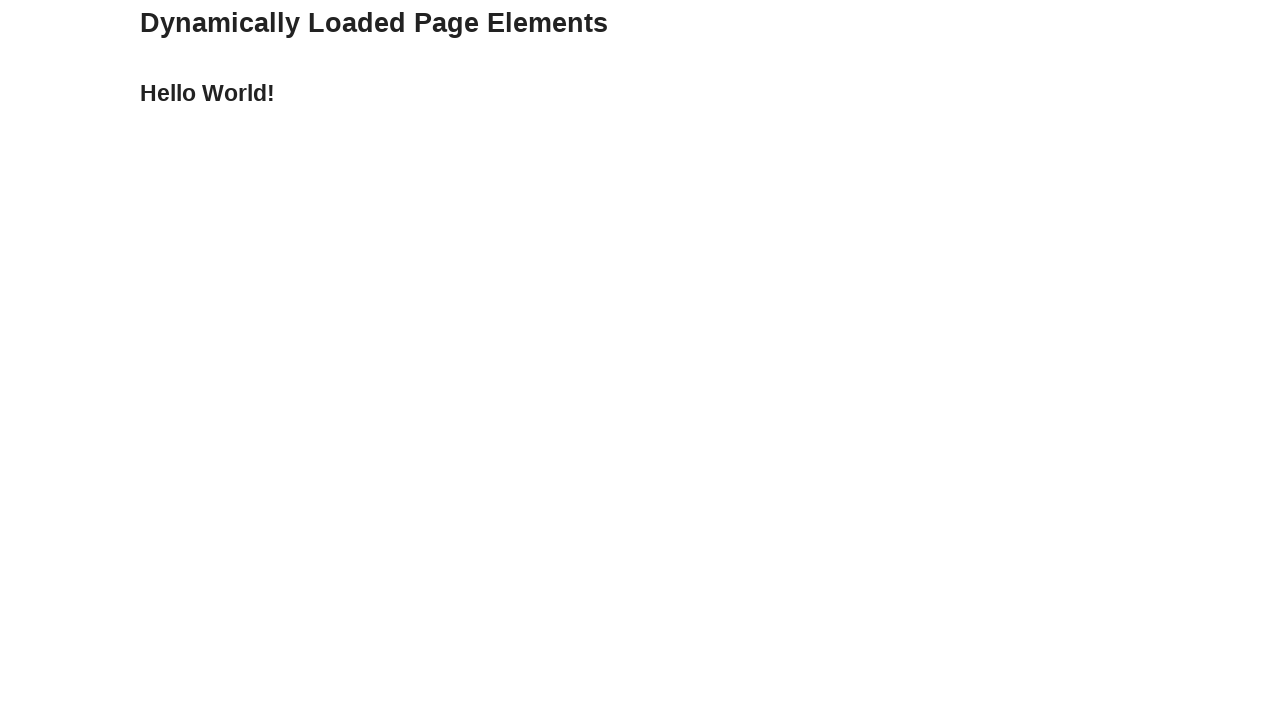